Verifies navigation links are present with correct Finnish text and that all required page links exist in the navigation.

Starting URL: https://ntig-uppsala.github.io/Frisor-Saxe/index-fi.html

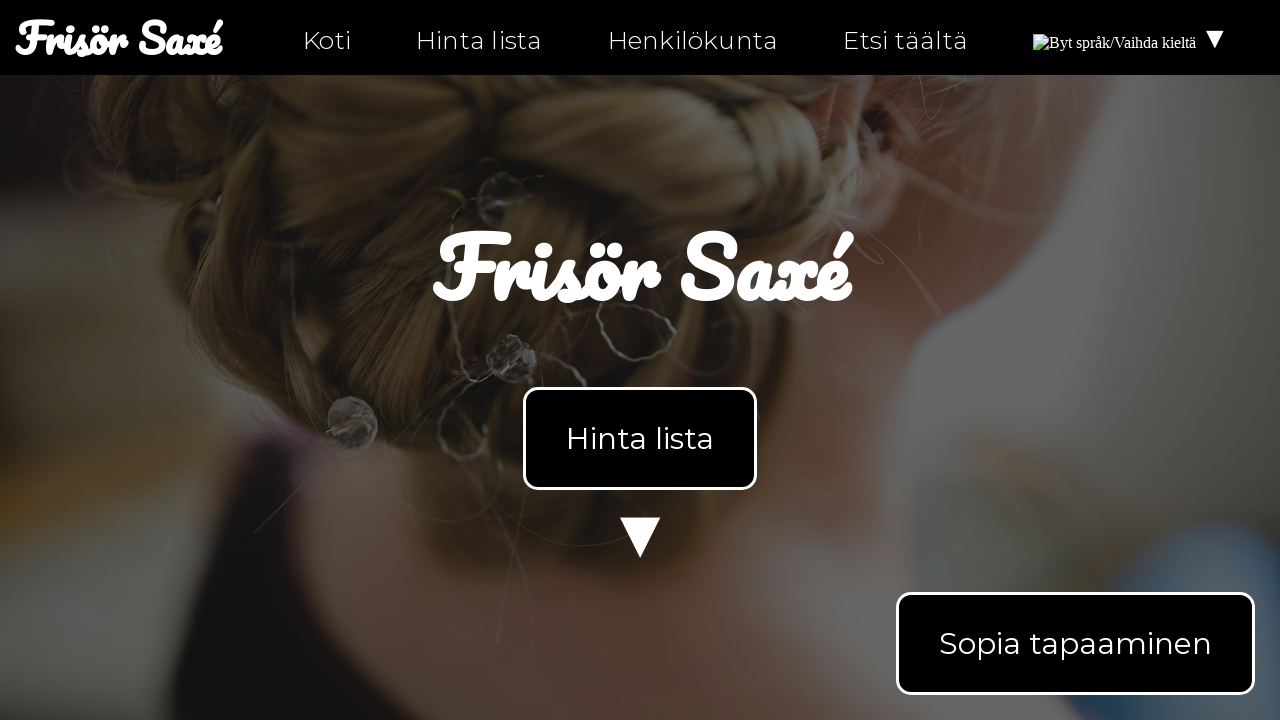

Navigation element loaded on Finnish index page
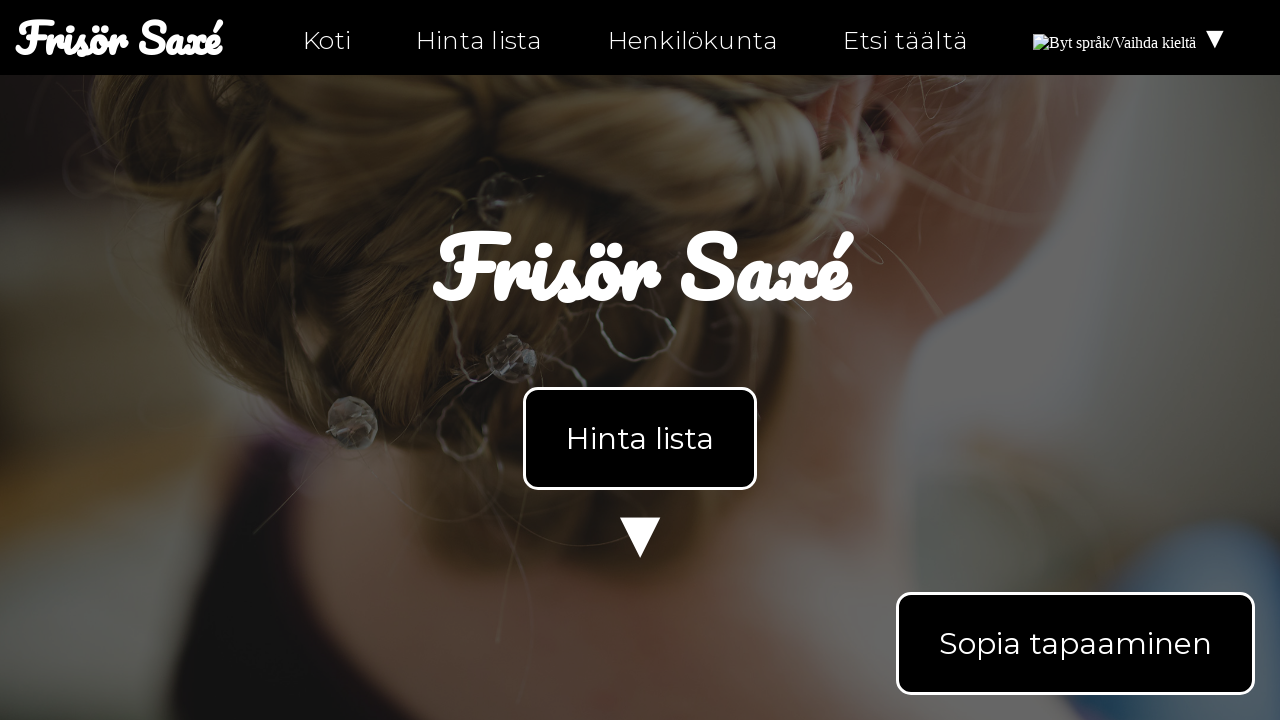

Retrieved all navigation links from nav element
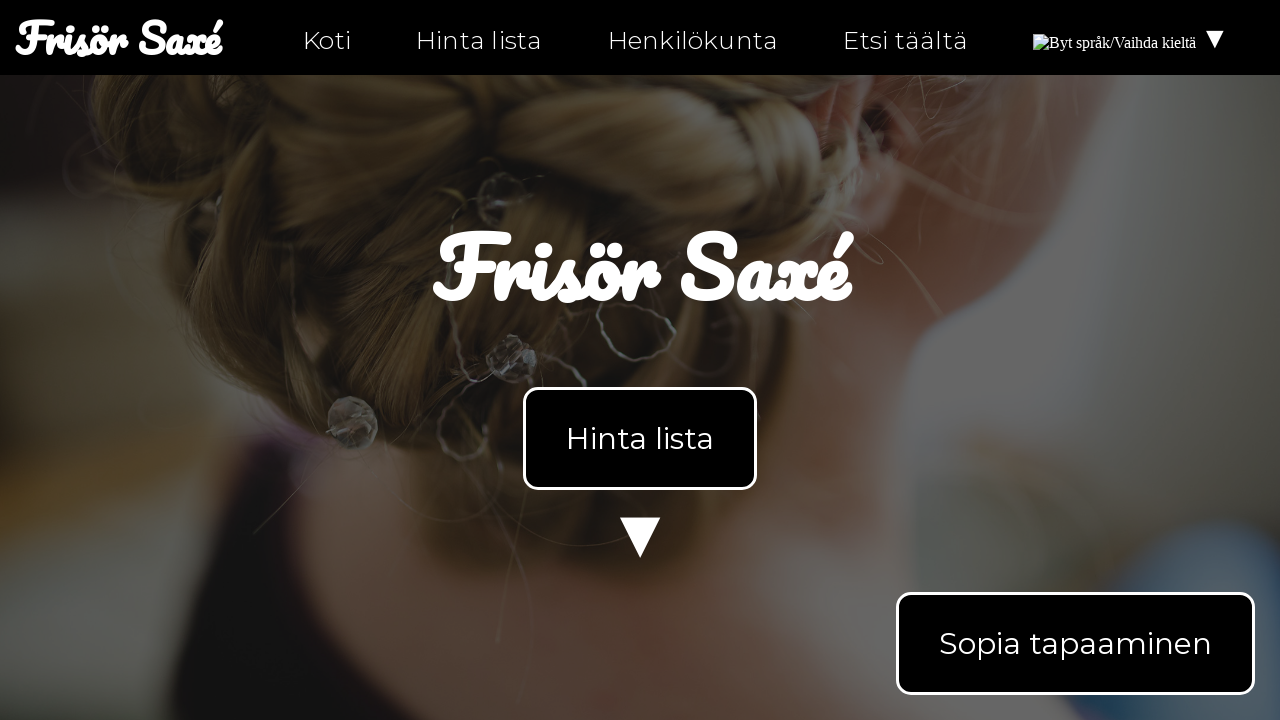

Retrieved body text content to verify Finnish navigation text
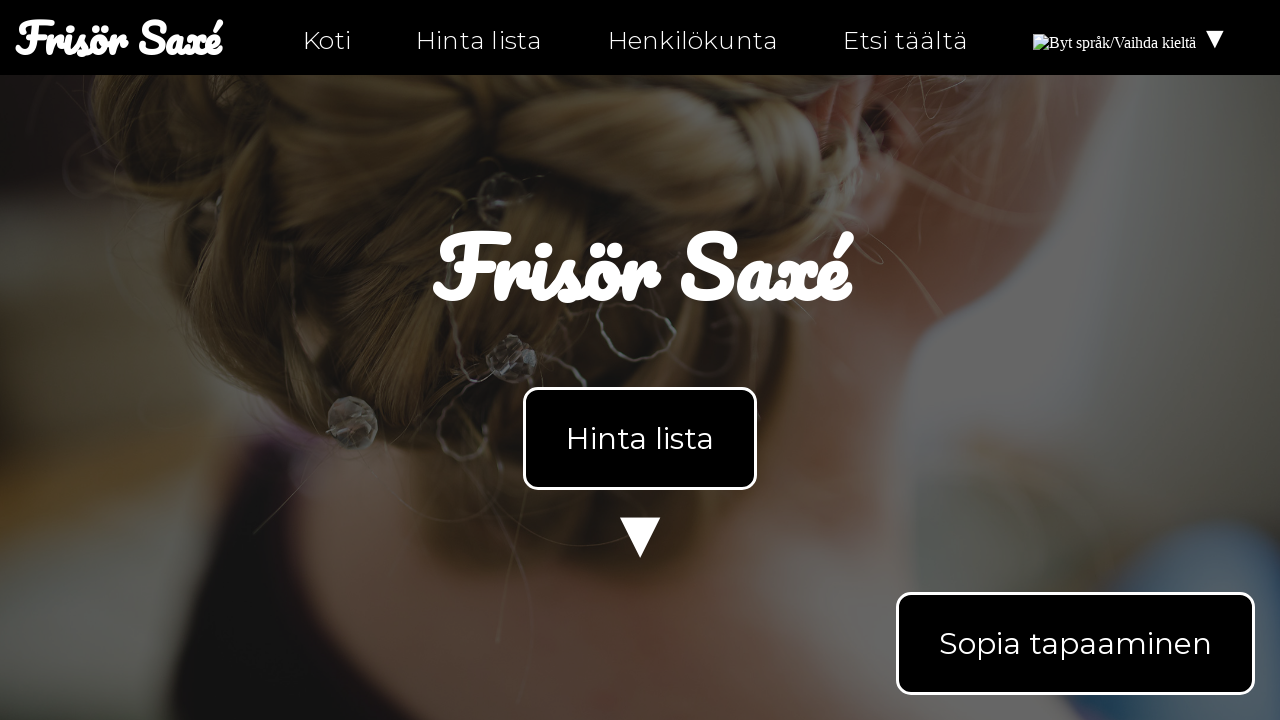

Verified 'Koti' (Home) link text is present in navigation
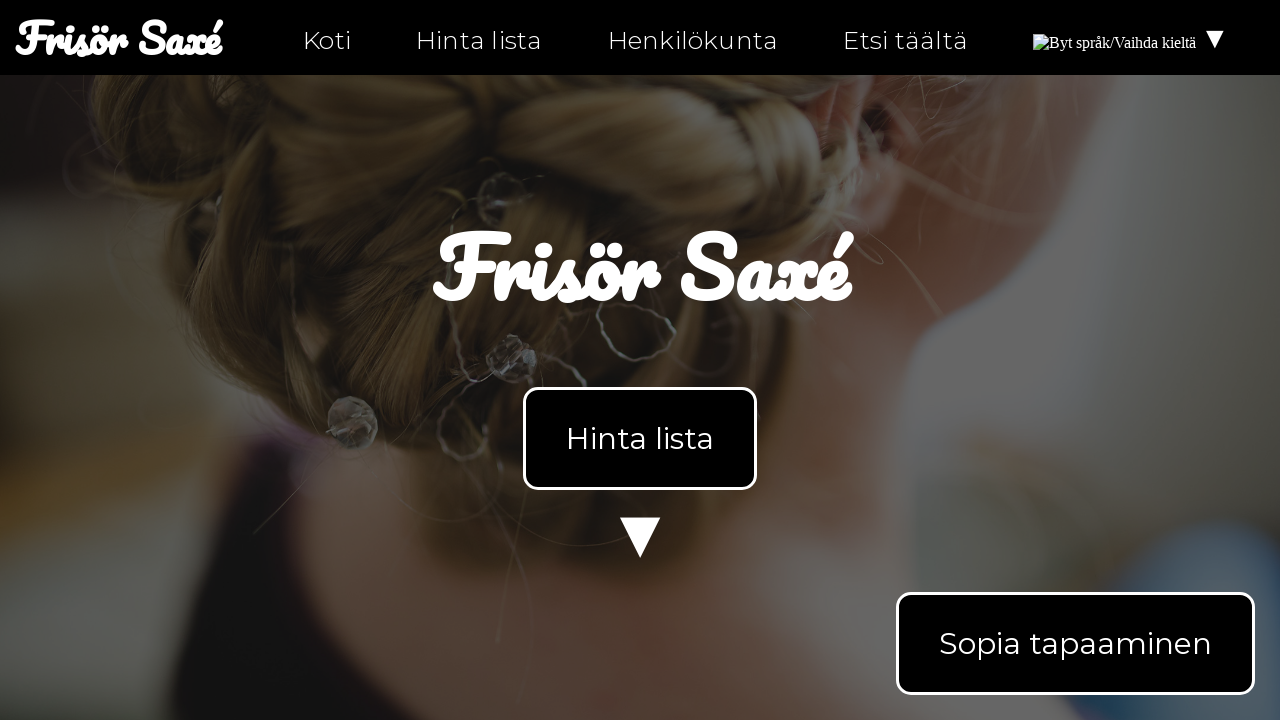

Verified 'Henkilökunta' (Staff) link text is present in navigation
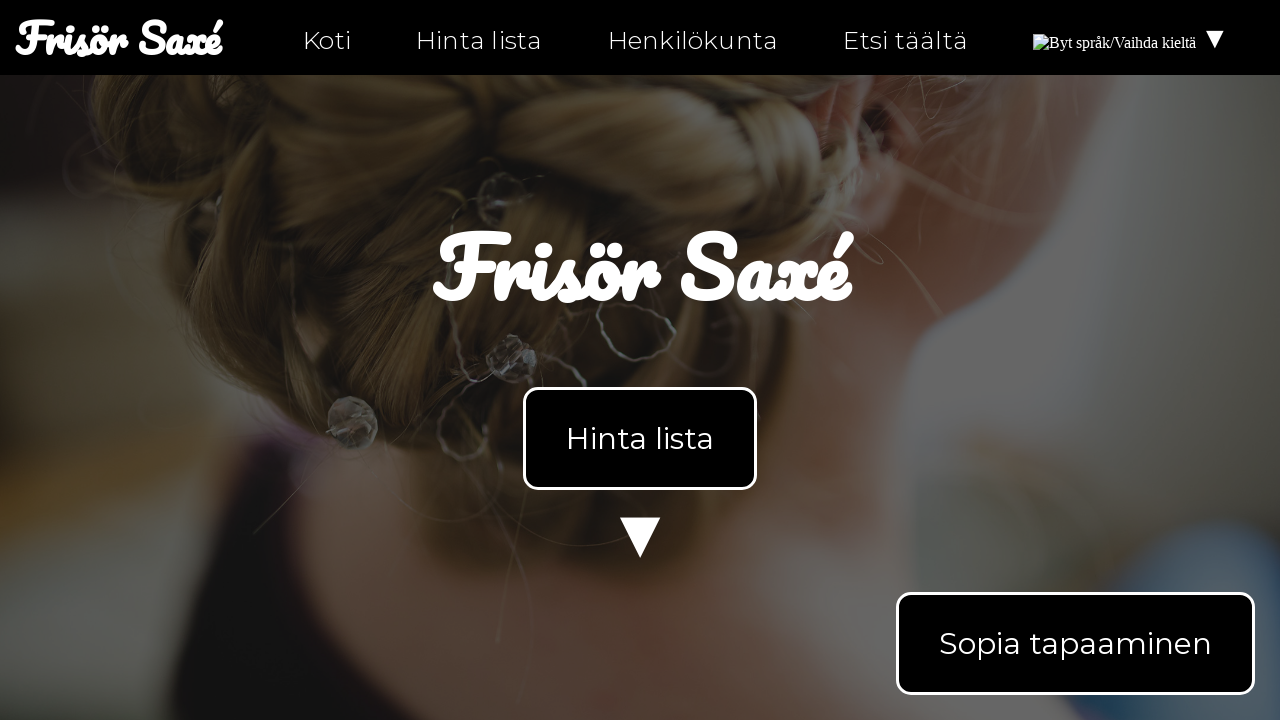

Verified 'Etsi täältä' (Search here) link text is present in navigation
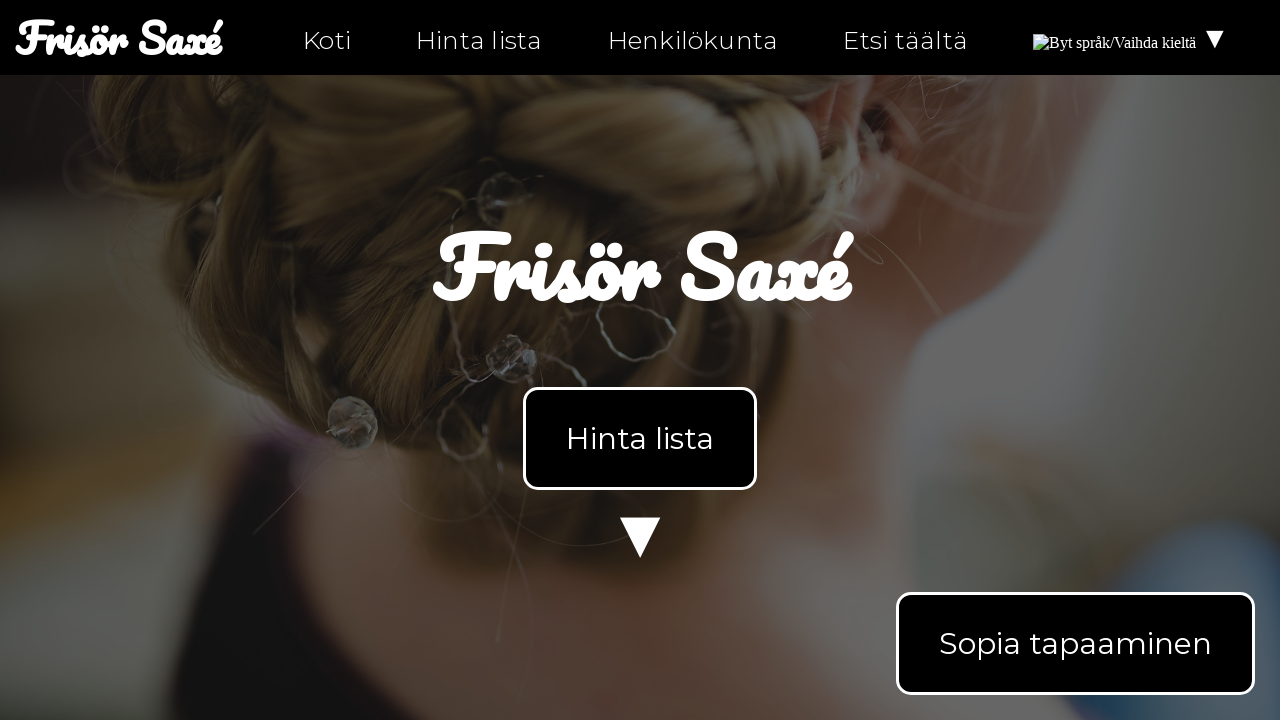

Navigated to Finnish staff page (personal-fi.html)
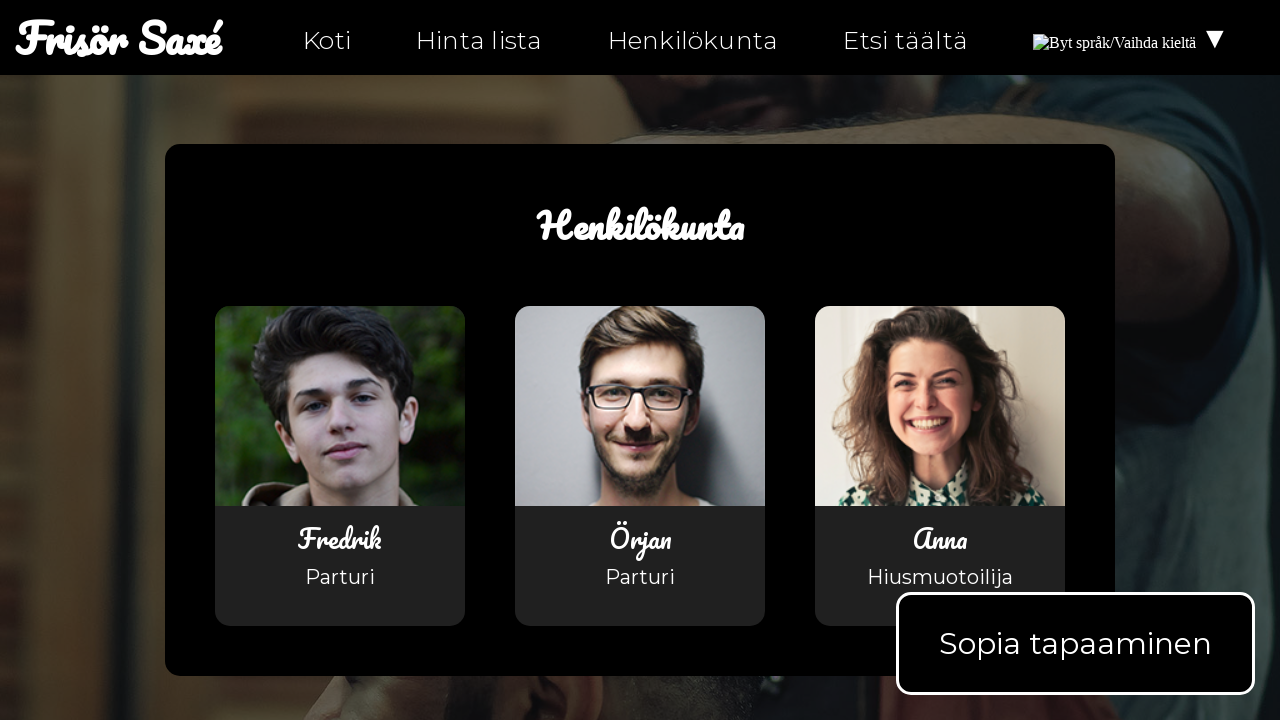

Navigation element loaded on Finnish staff page
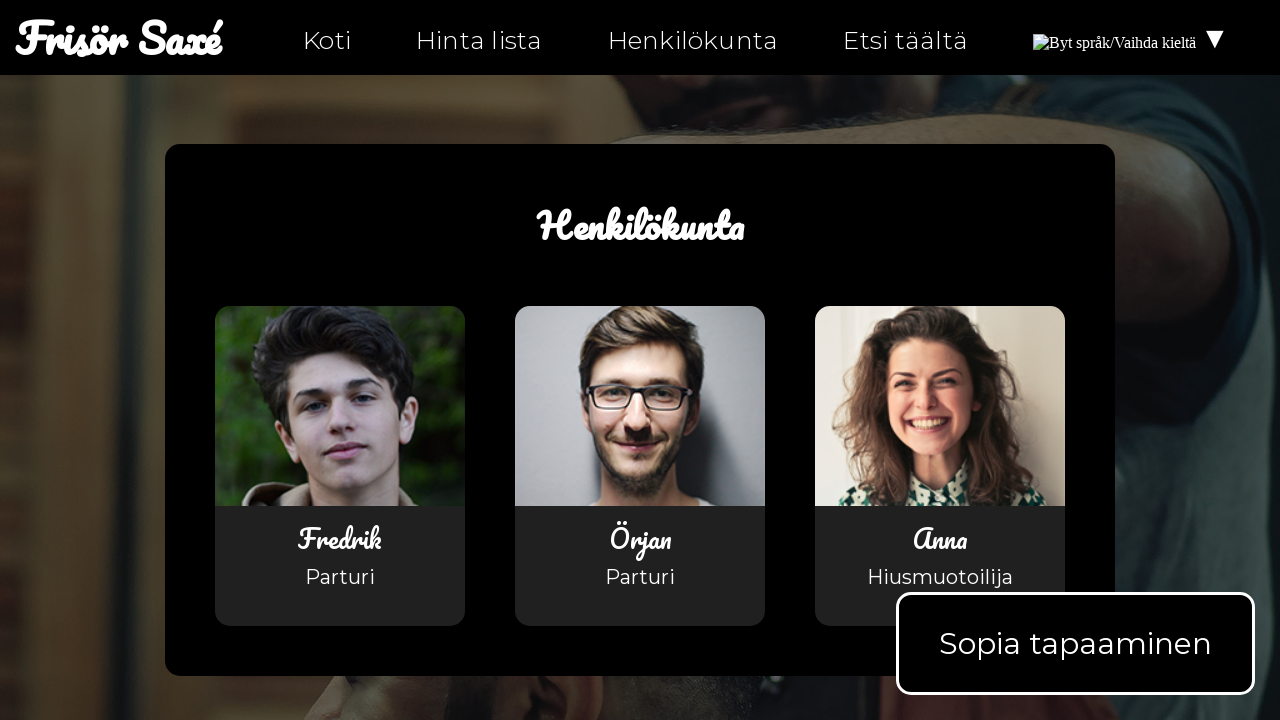

Navigated to Finnish directions page (hitta-hit-fi.html)
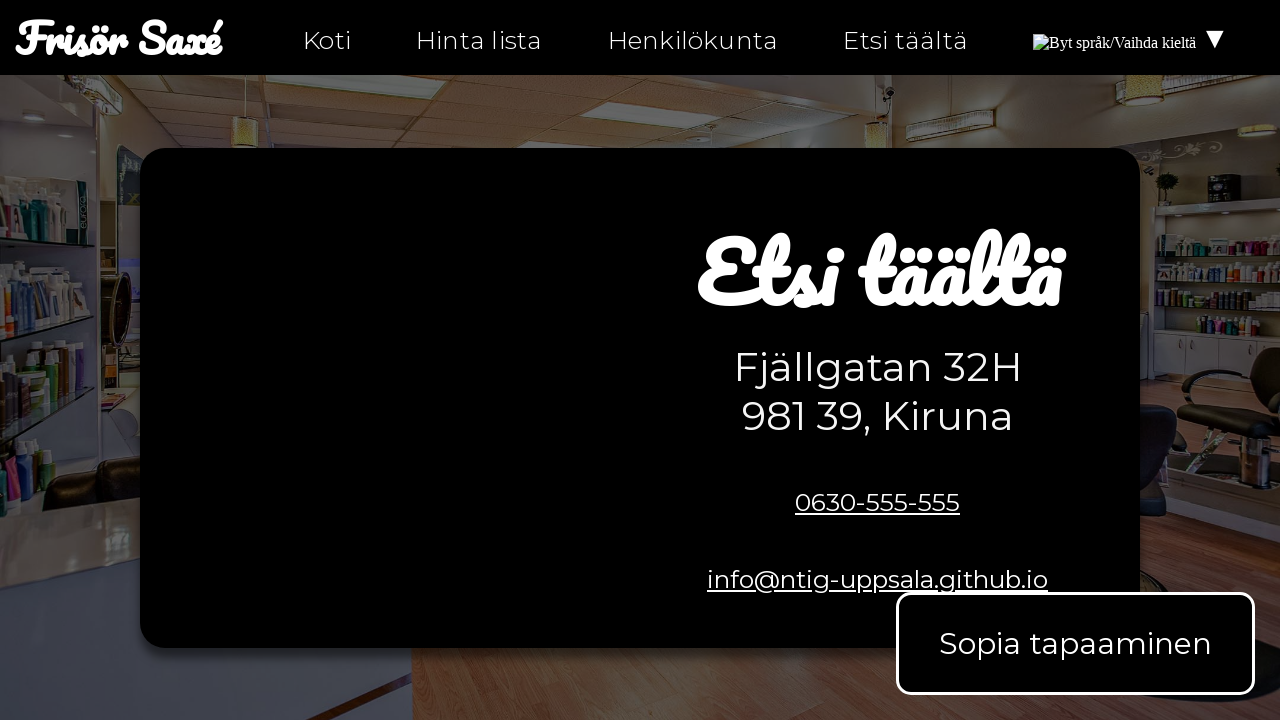

Navigation element loaded on Finnish directions page
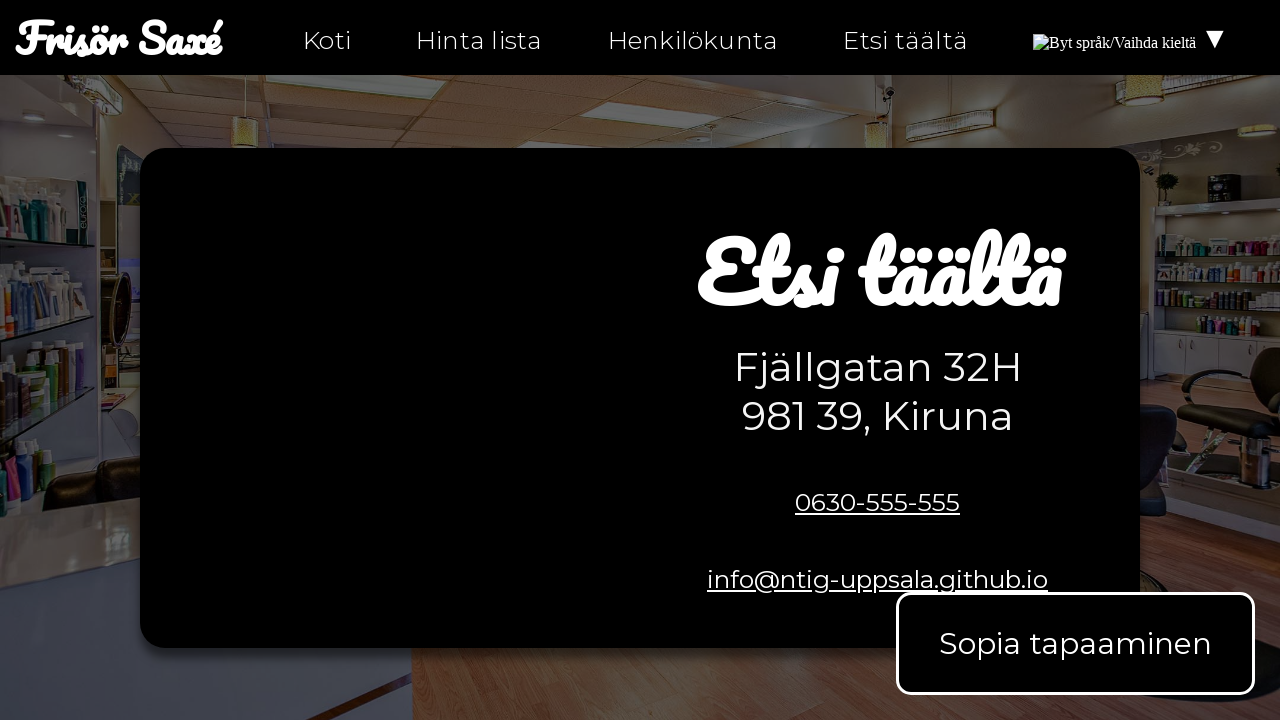

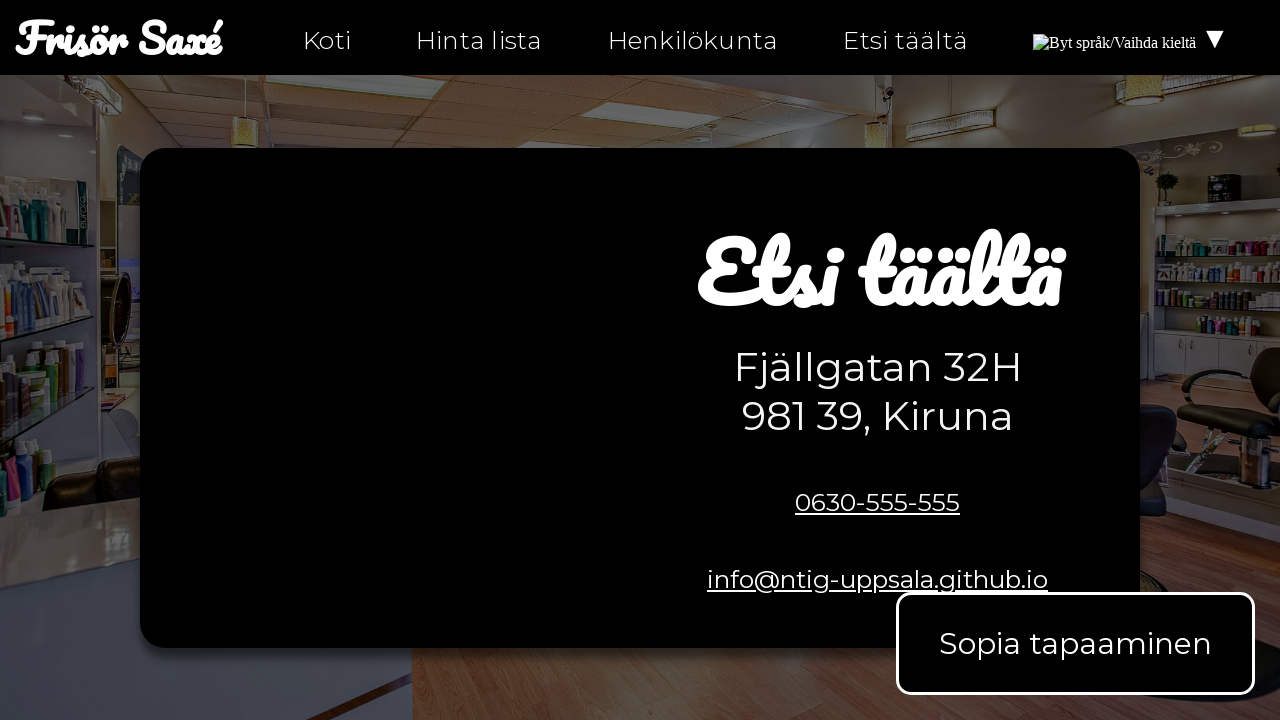